Tests login form validation when both username and password fields are empty

Starting URL: https://www.saucedemo.com/

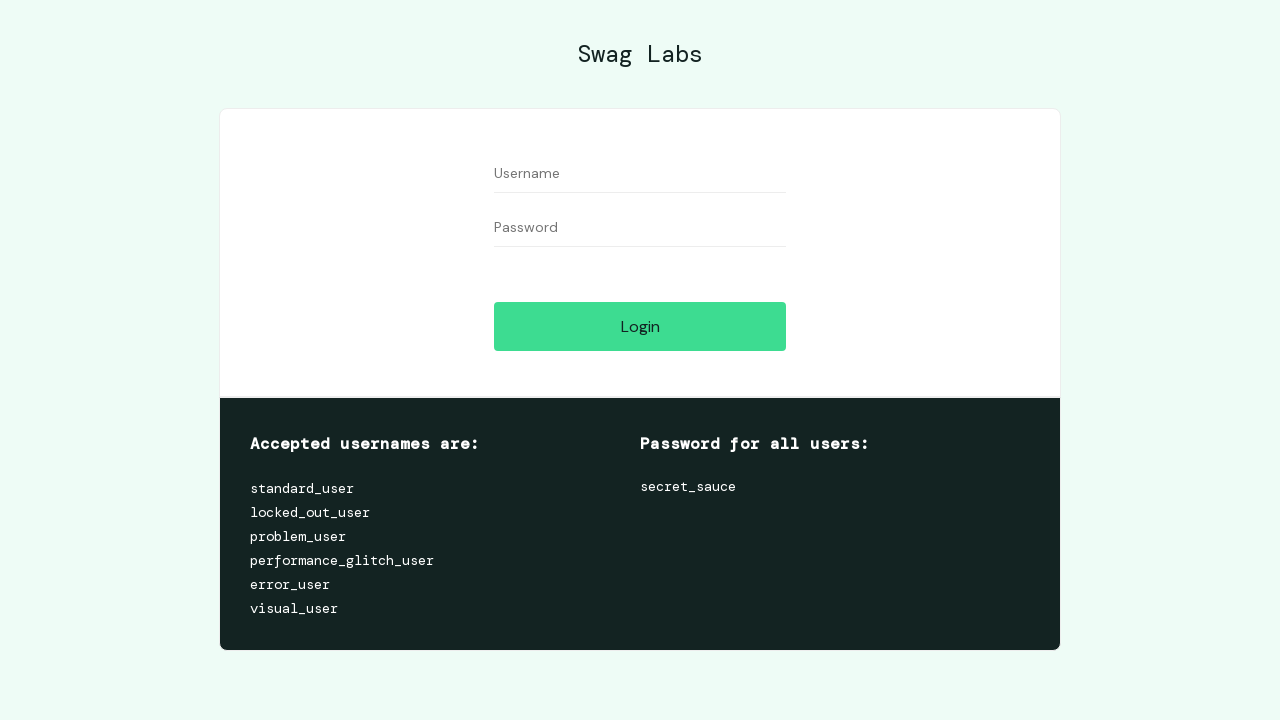

Clicked login button without entering username or password at (640, 326) on #login-button
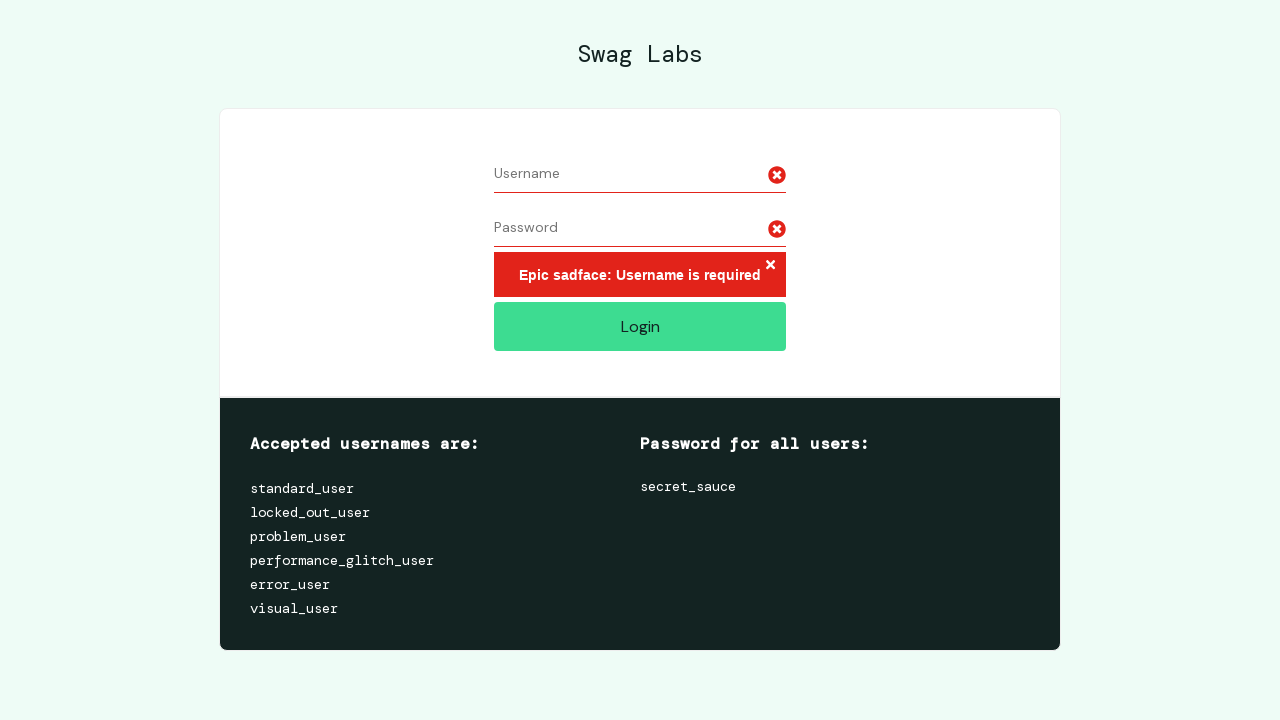

Error message appeared on login form
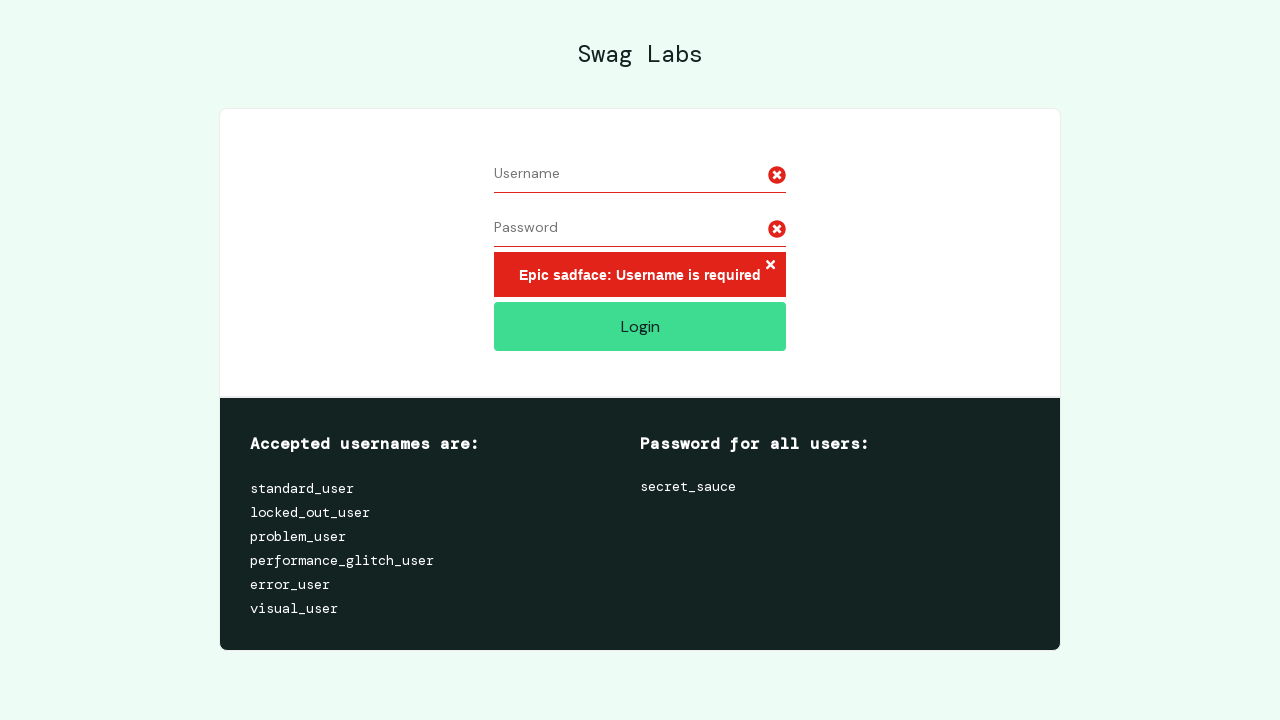

Located error message element
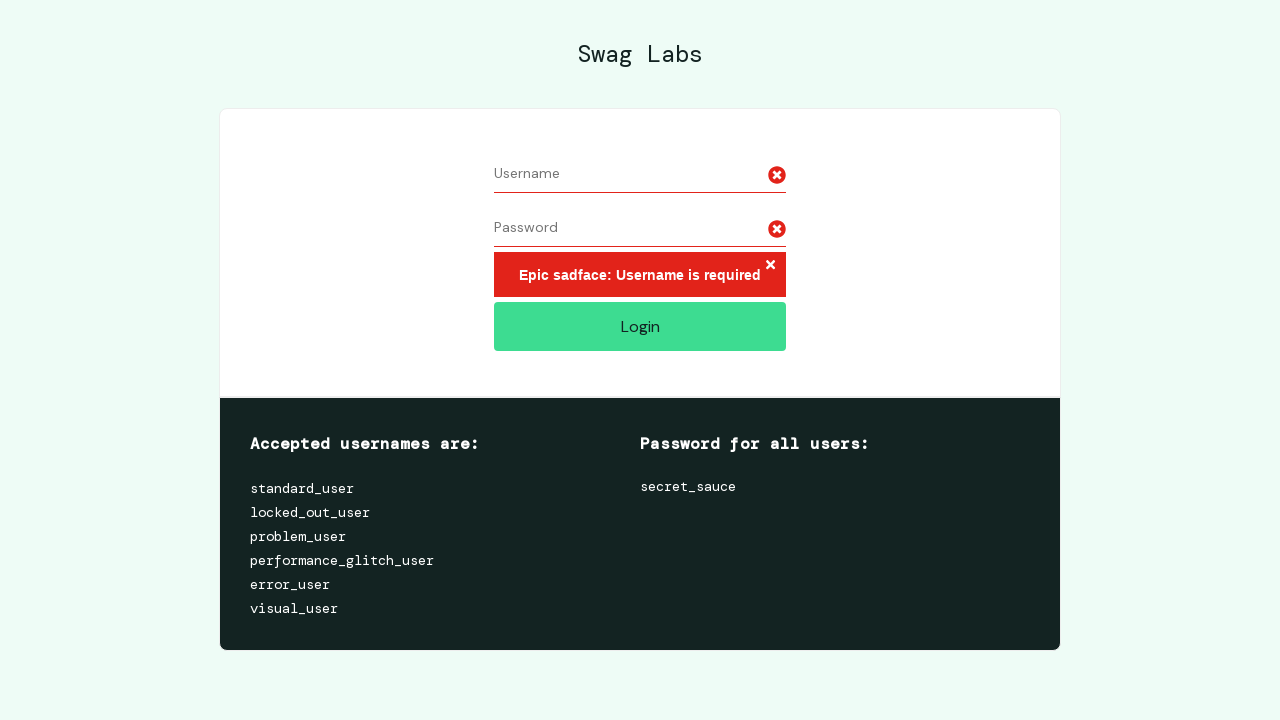

Verified error message text is 'Epic sadface: Username is required'
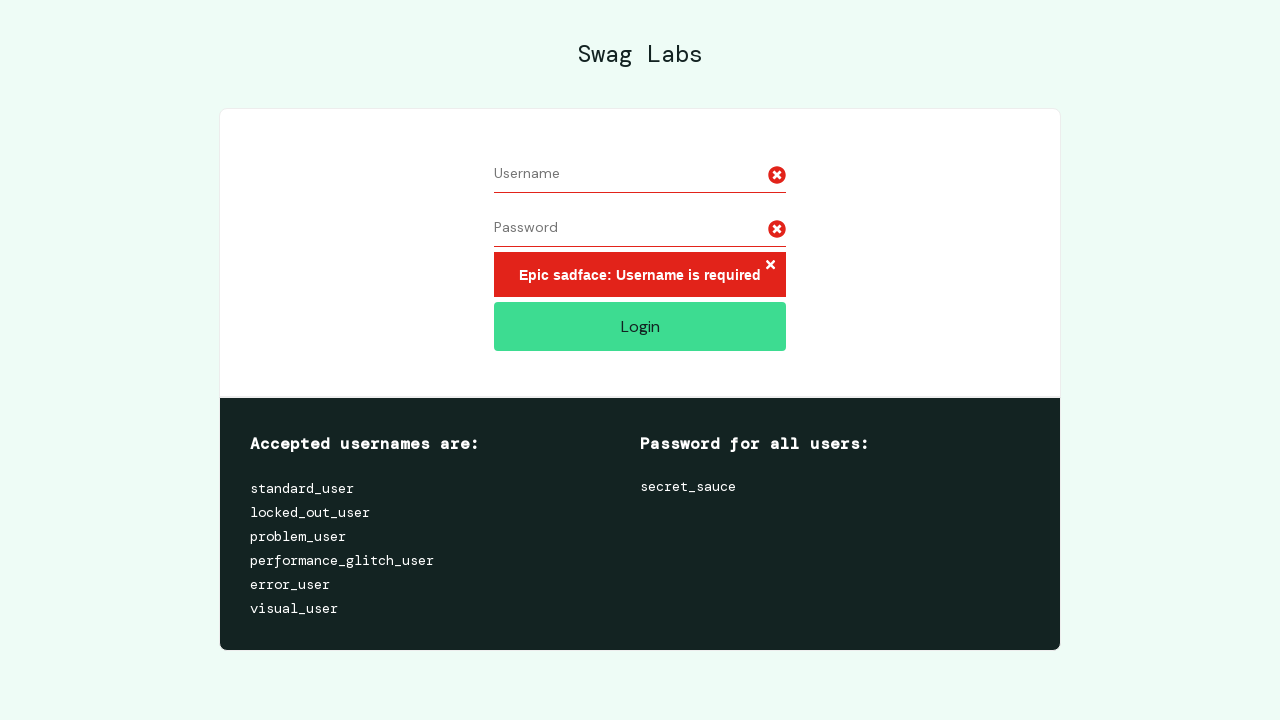

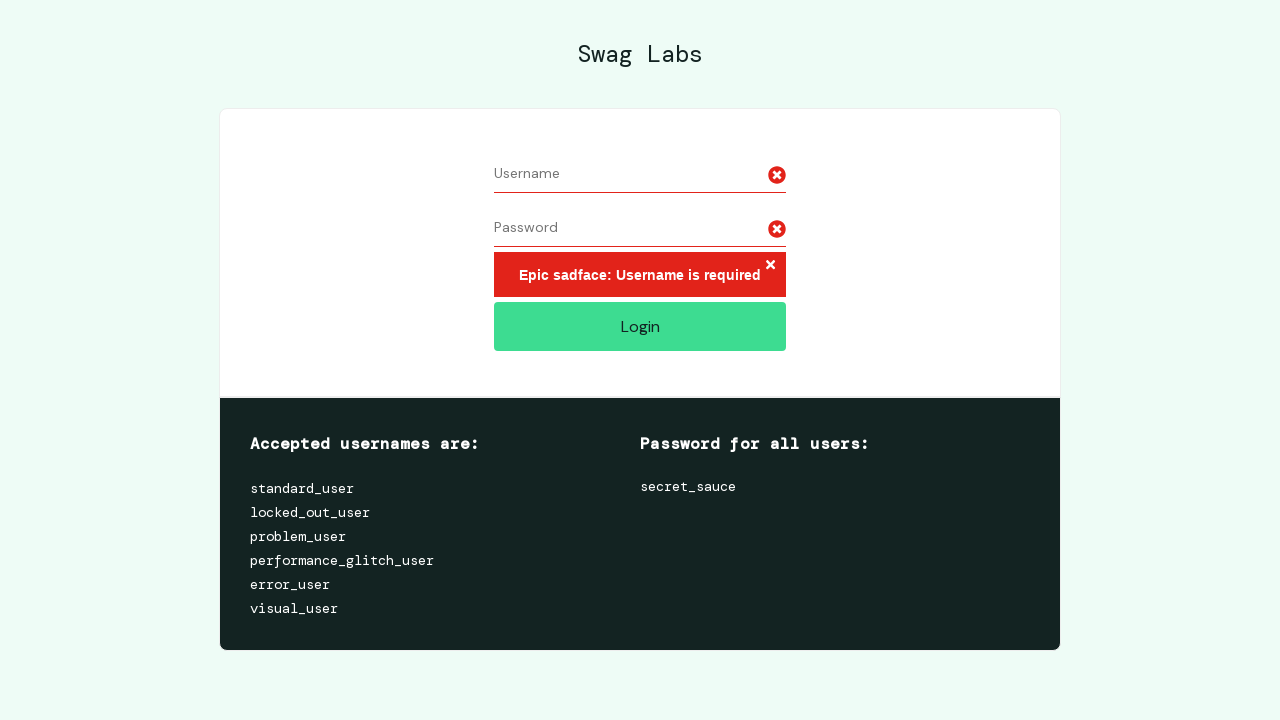